Tests deleting a customer from the customer list by navigating to customers view and clicking delete on a row

Starting URL: https://www.globalsqa.com/angularJs-protractor/BankingProject/#/manager

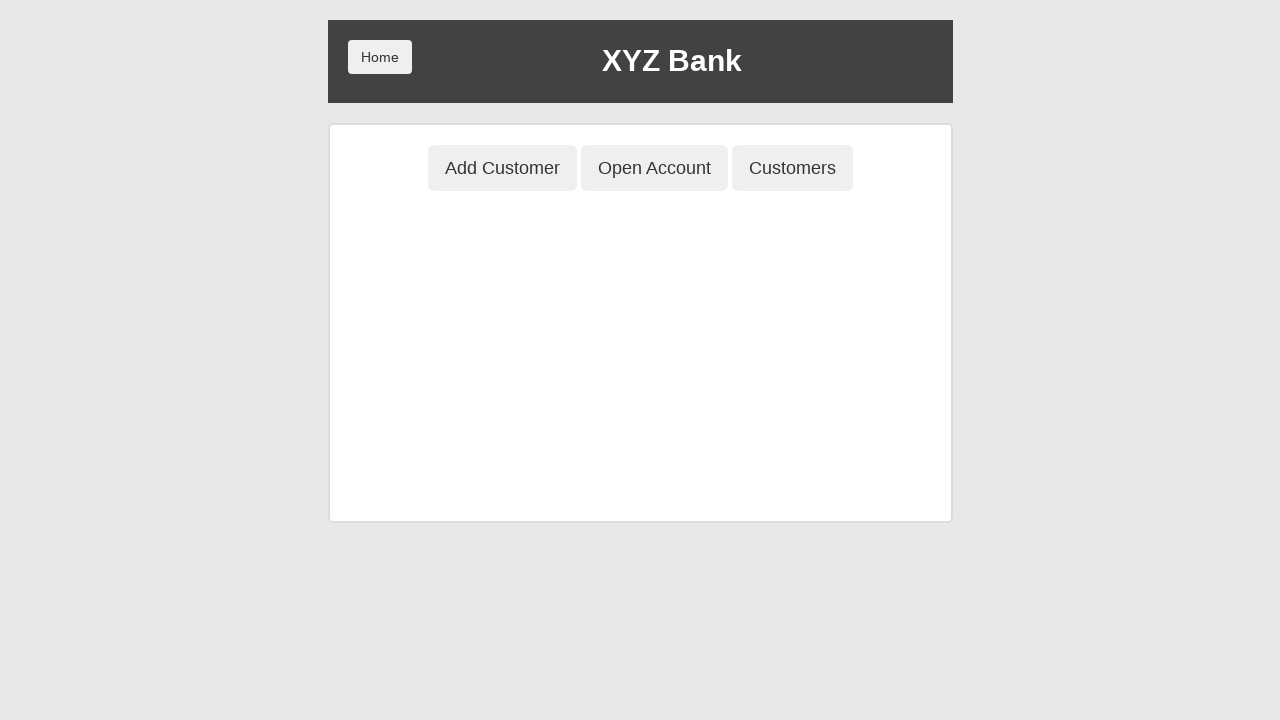

Waited for Customers button to be visible
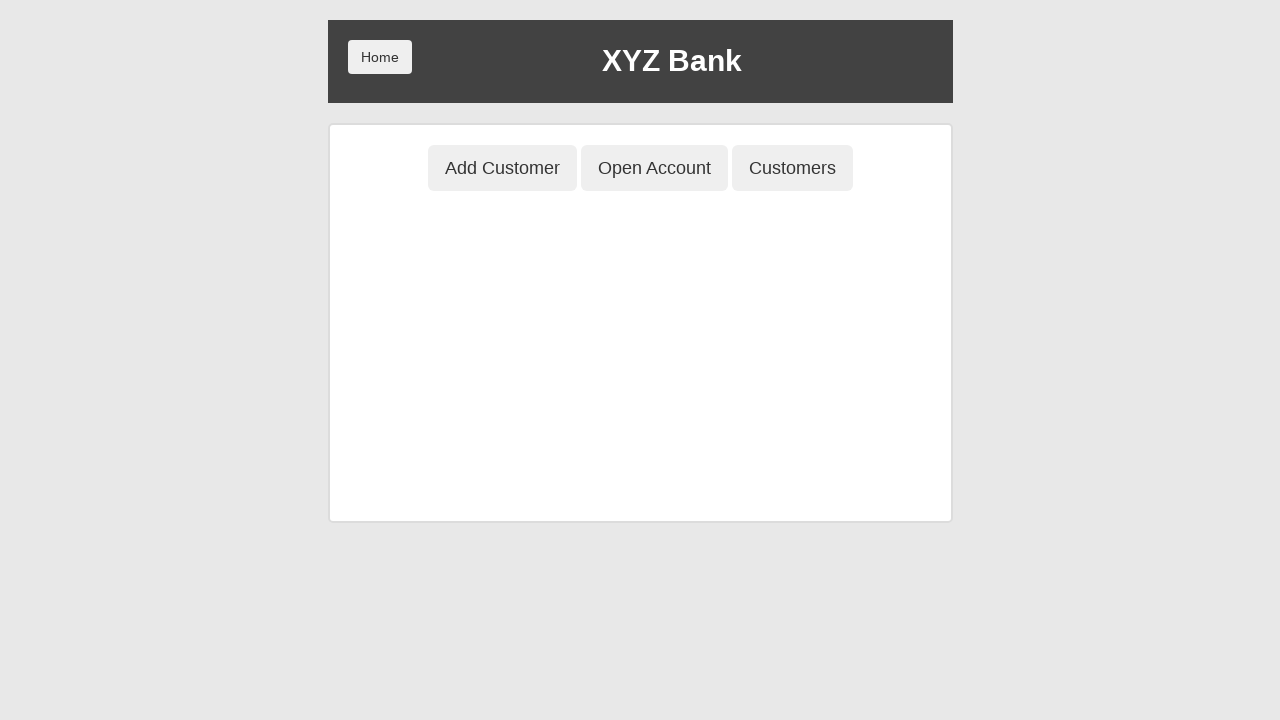

Clicked Customers button to navigate to customer list at (792, 168) on button[ng-click='showCust()']
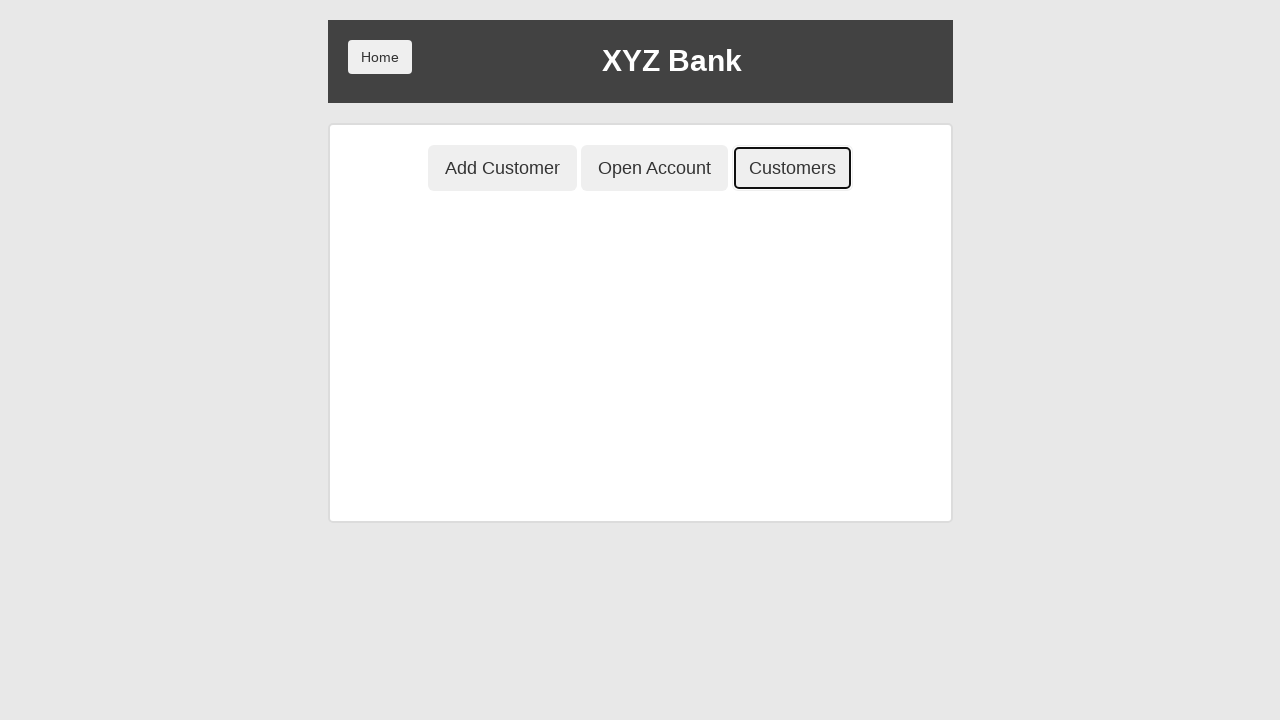

Customer table loaded with rows
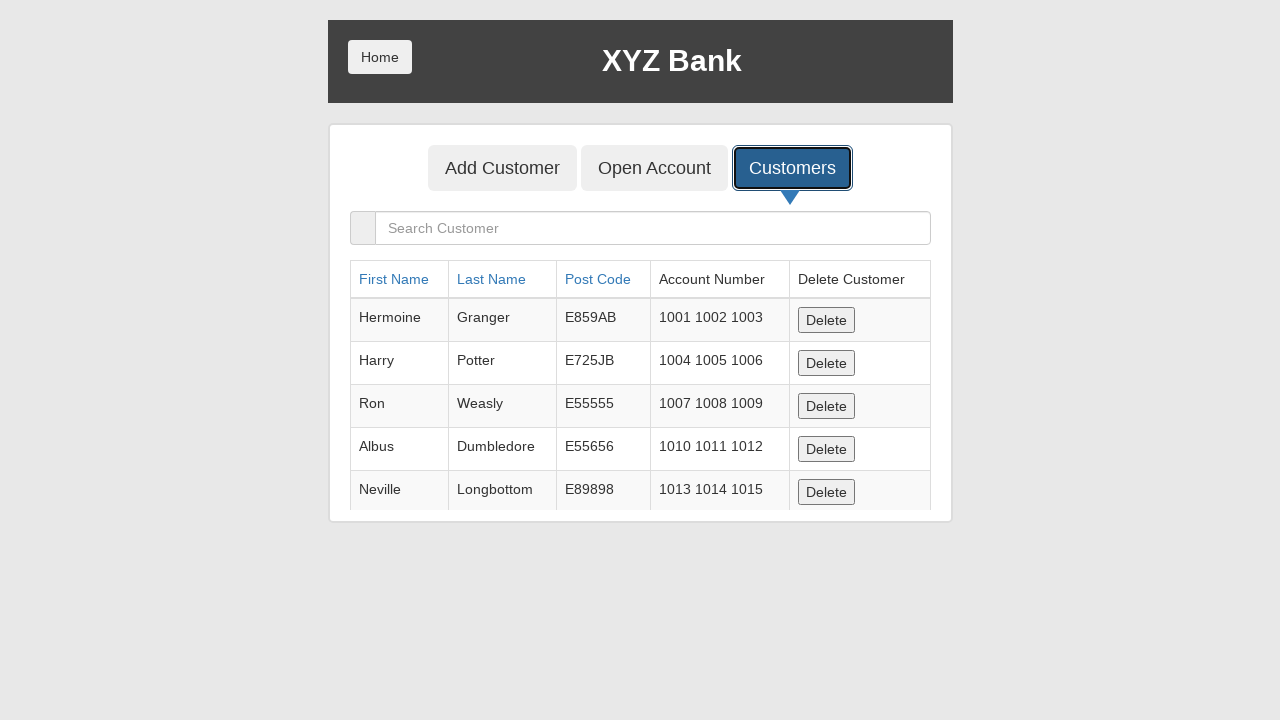

Clicked delete button on the first customer row at (826, 320) on table.table tbody tr:first-child button[ng-click='deleteCust(cust)']
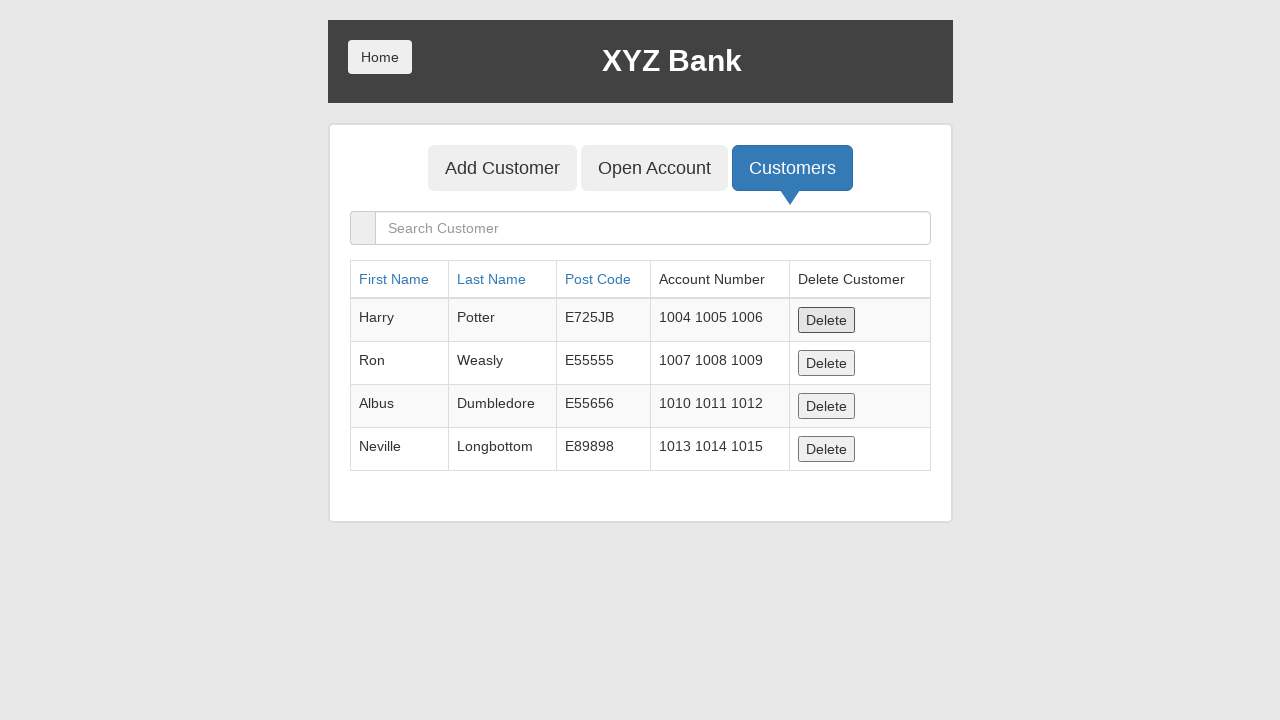

Waited for table to update after deletion
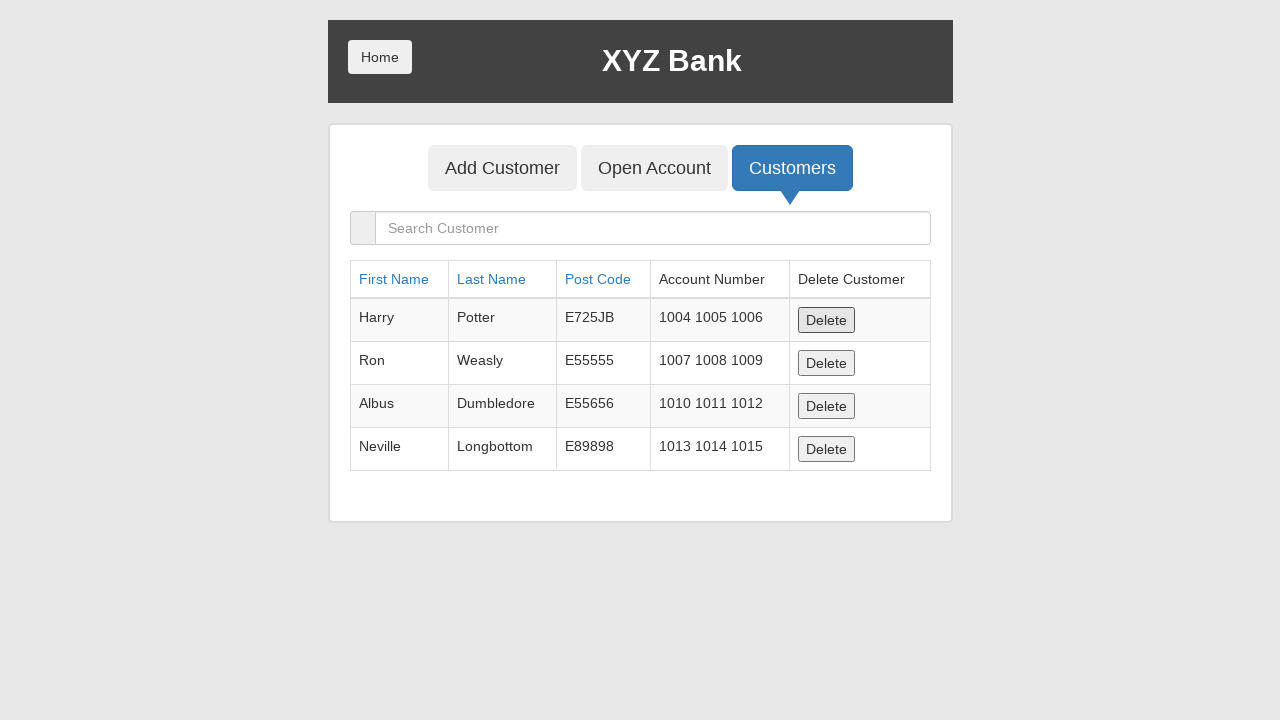

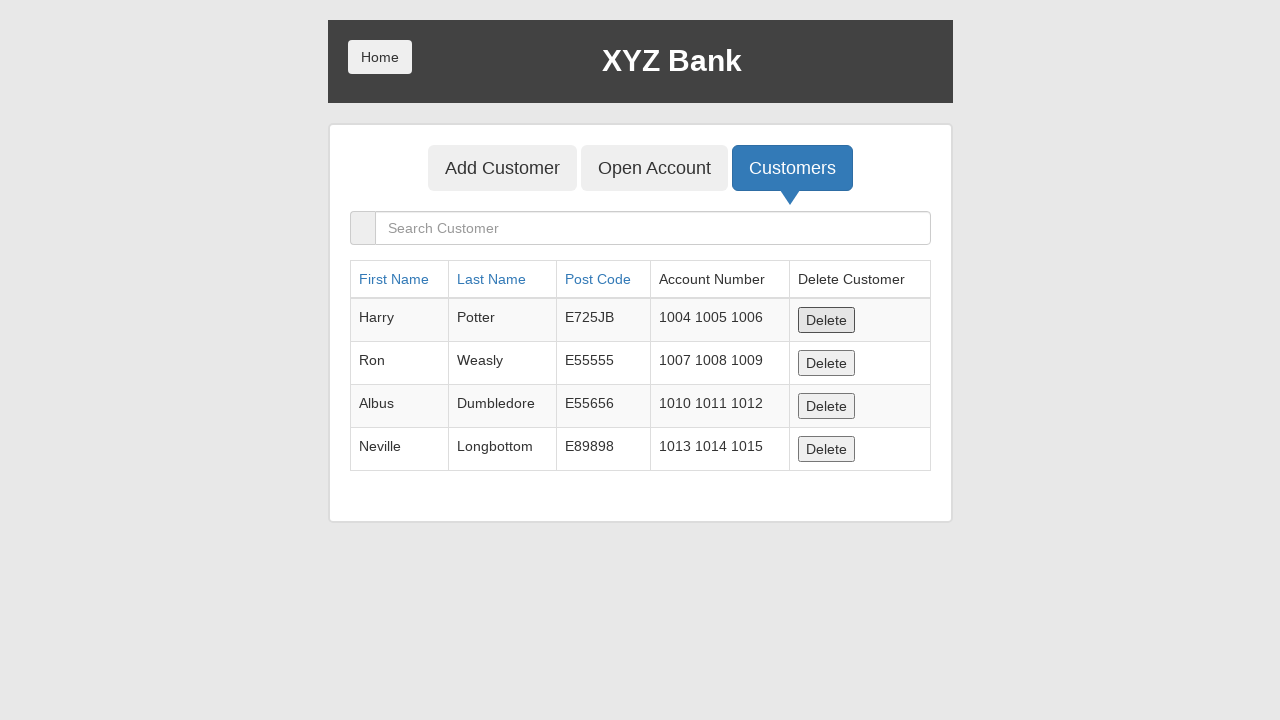